Tests a registration form by filling in required fields and verifying successful registration message

Starting URL: http://suninjuly.github.io/registration1.html

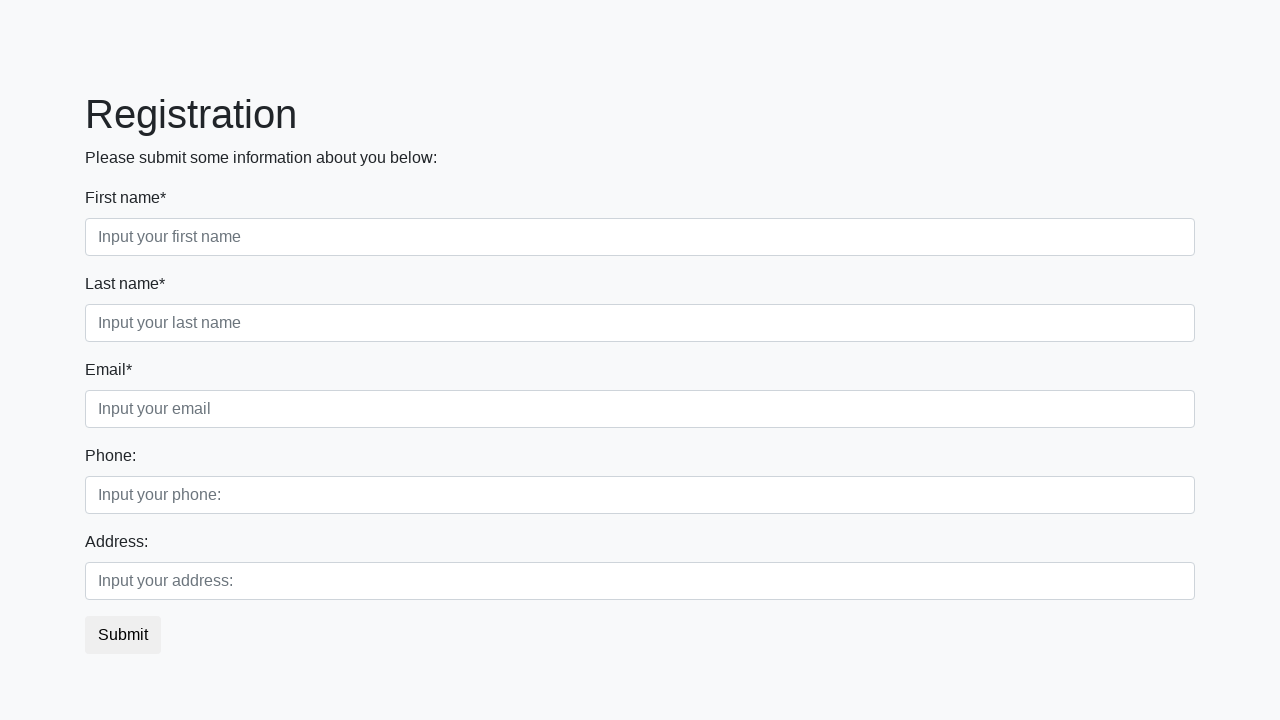

Filled first name field with 'John' on .first_block .first
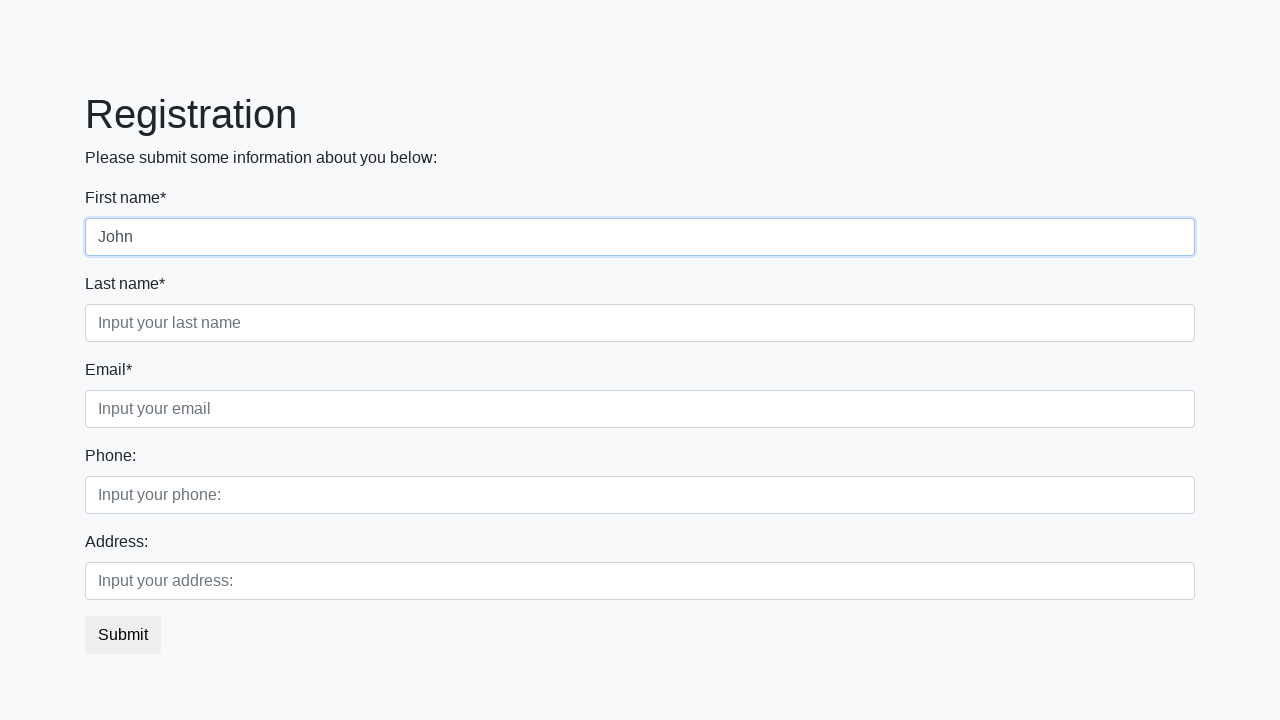

Filled last name field with 'Doe' on .first_block .second
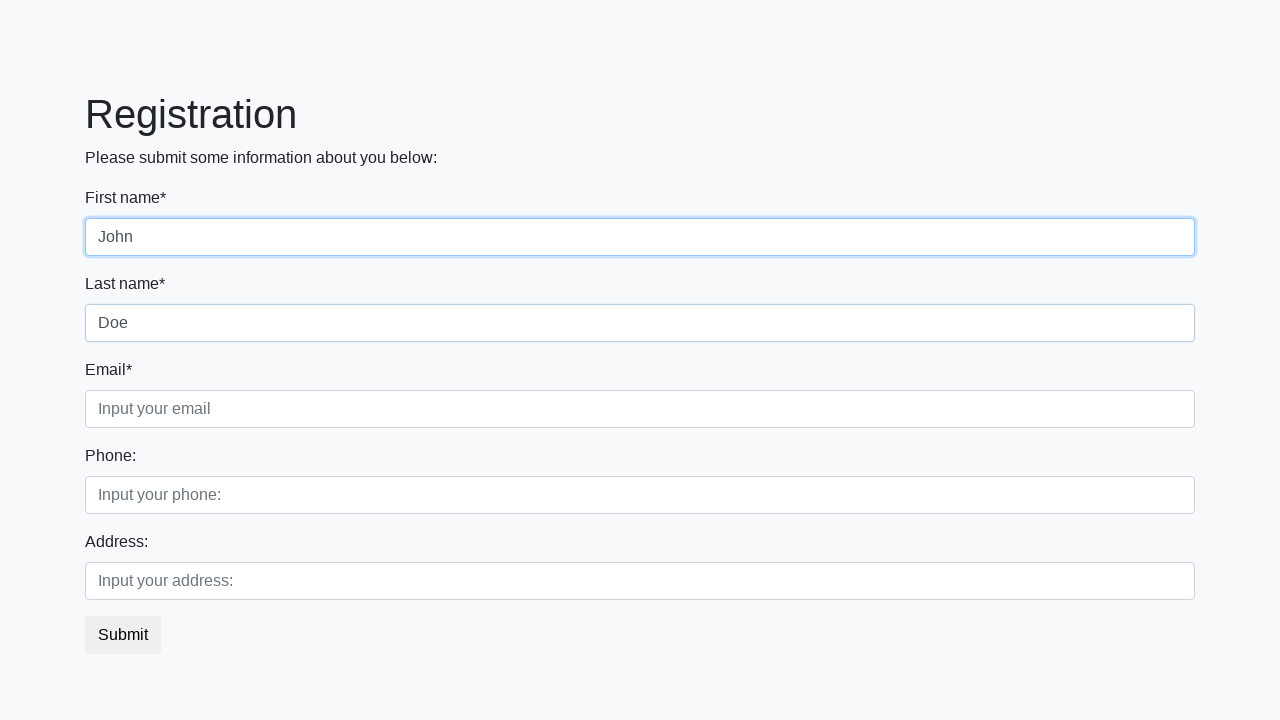

Filled email field with 'john.doe@example.com' on .first_block .third
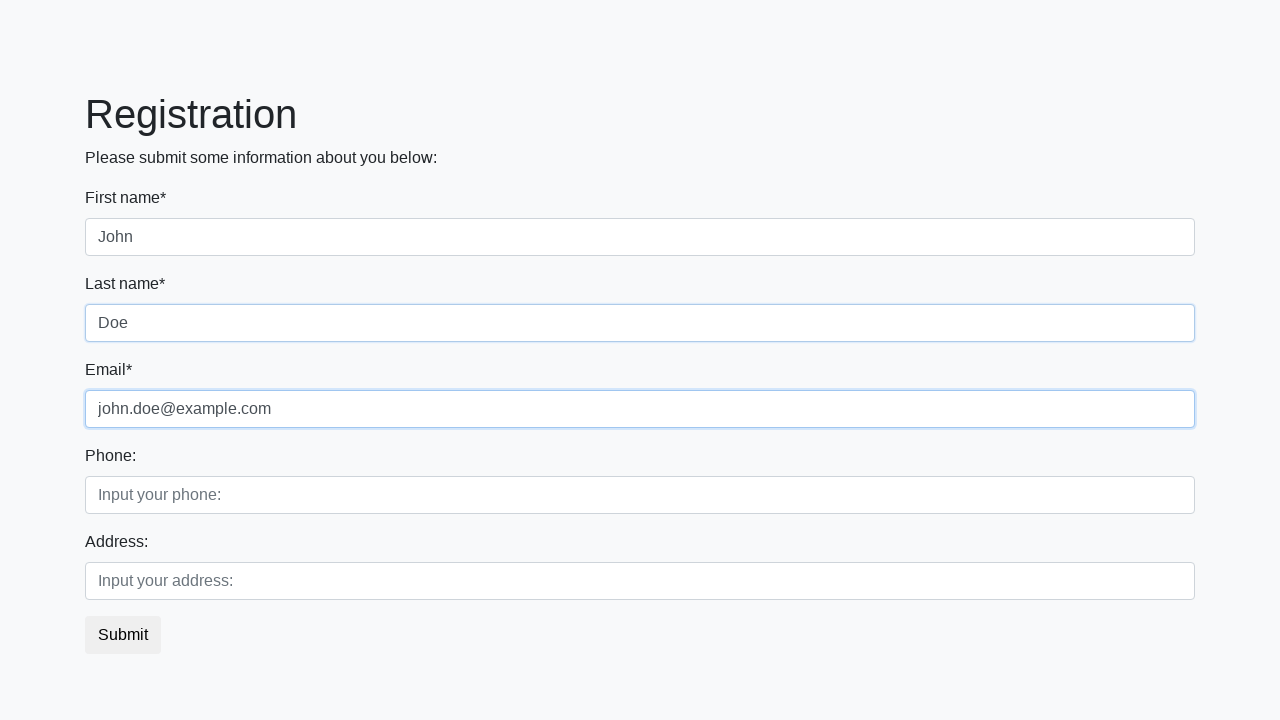

Clicked registration submit button at (123, 635) on button.btn
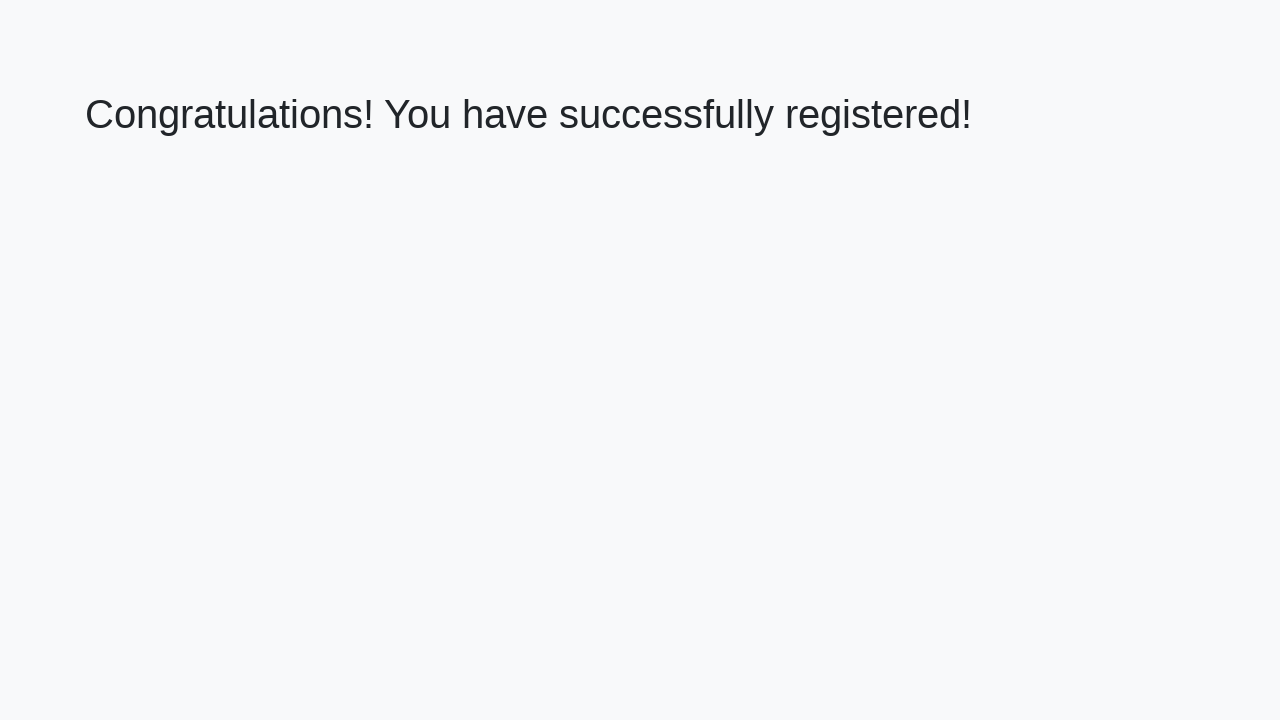

Success message heading appeared
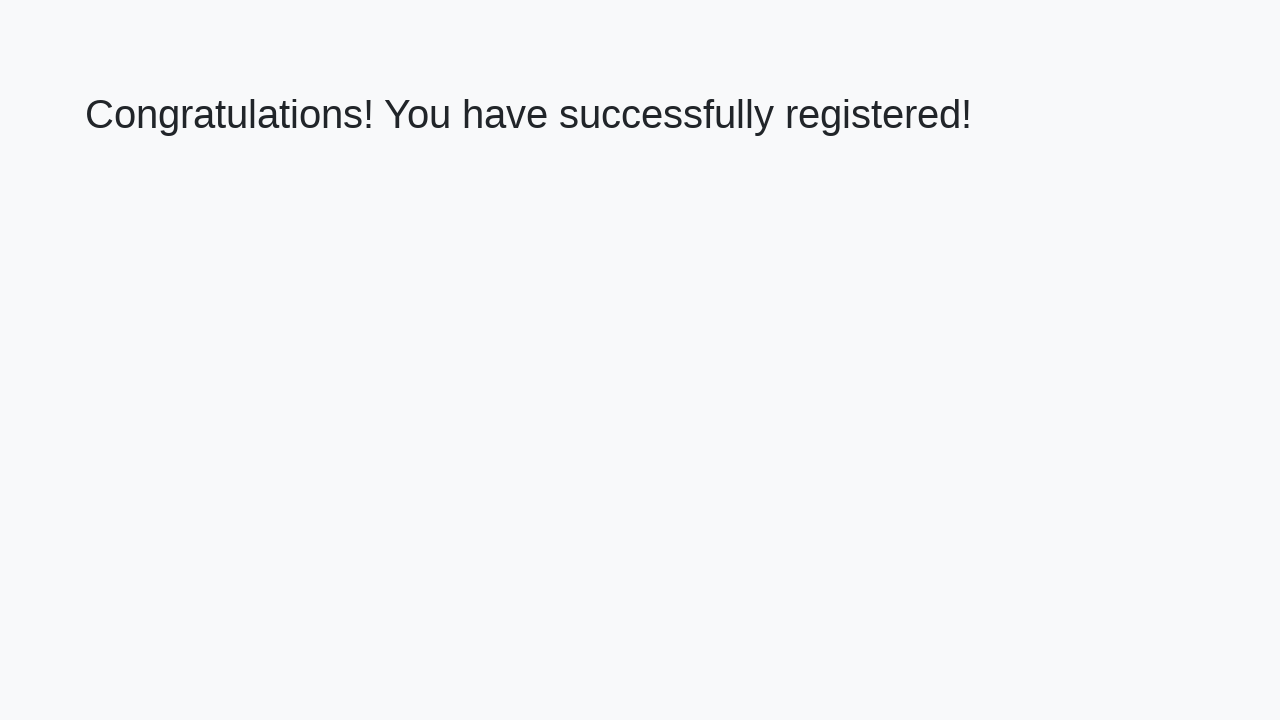

Verified success message text: 'Congratulations! You have successfully registered!'
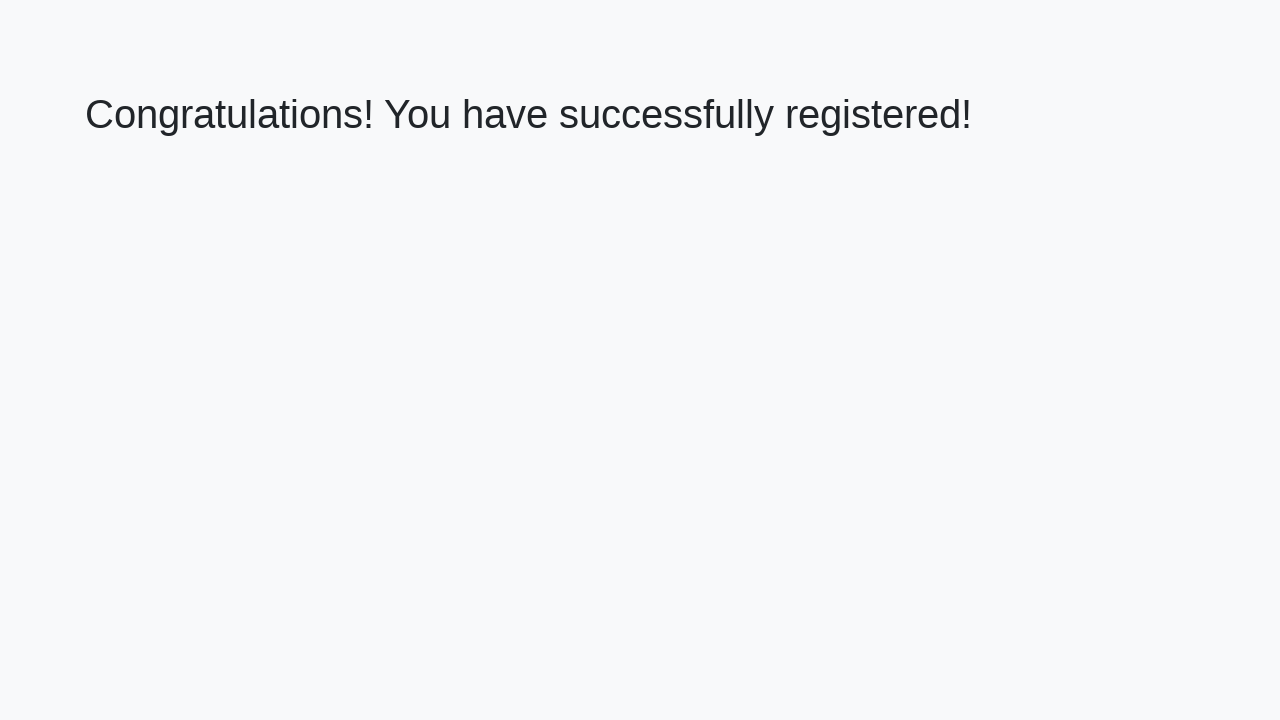

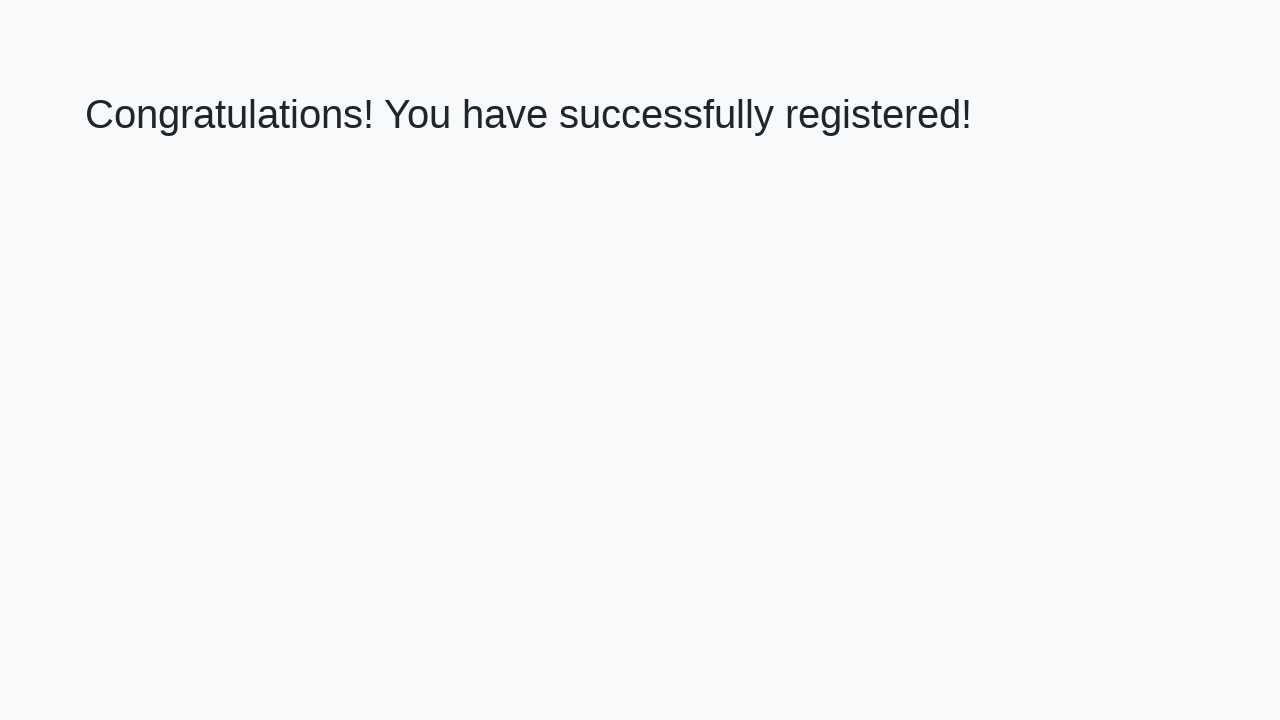